Validates that the current URL matches the expected URL for Casas Bahia website

Starting URL: https://casasbahia.com.br

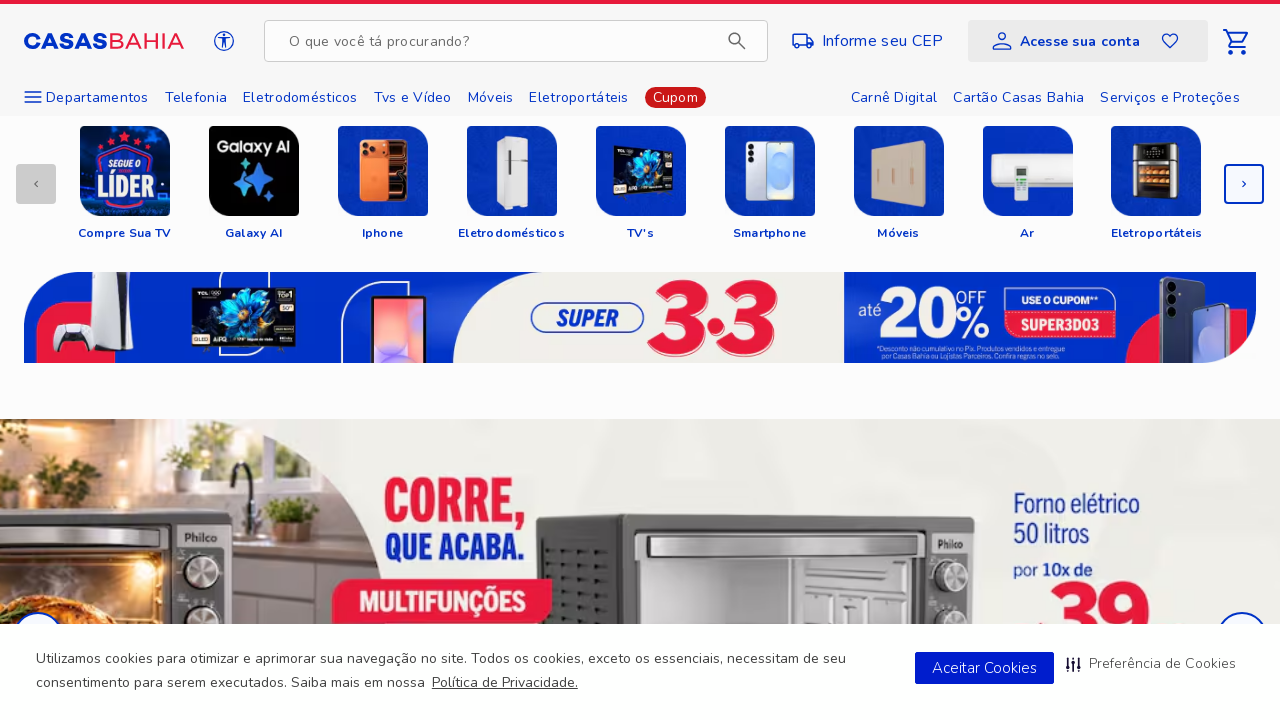

Retrieved current URL from page
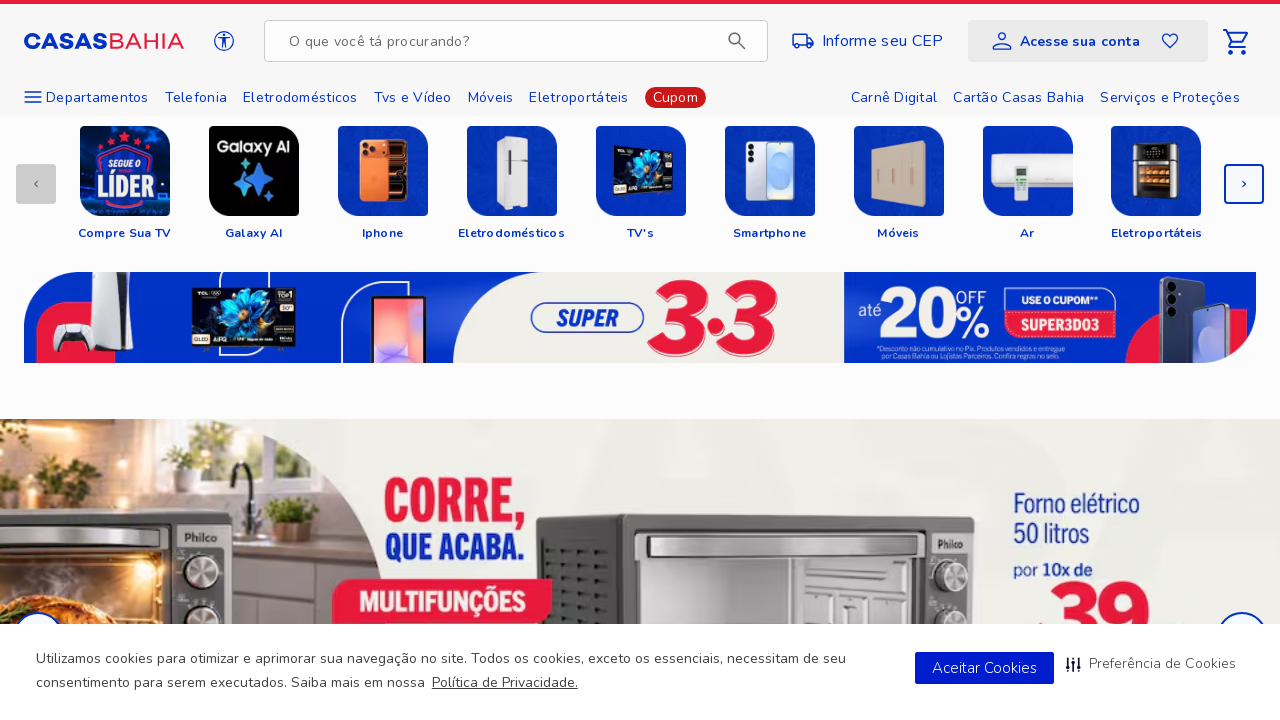

Set expected URL to https://www.casasbahia.com.br/
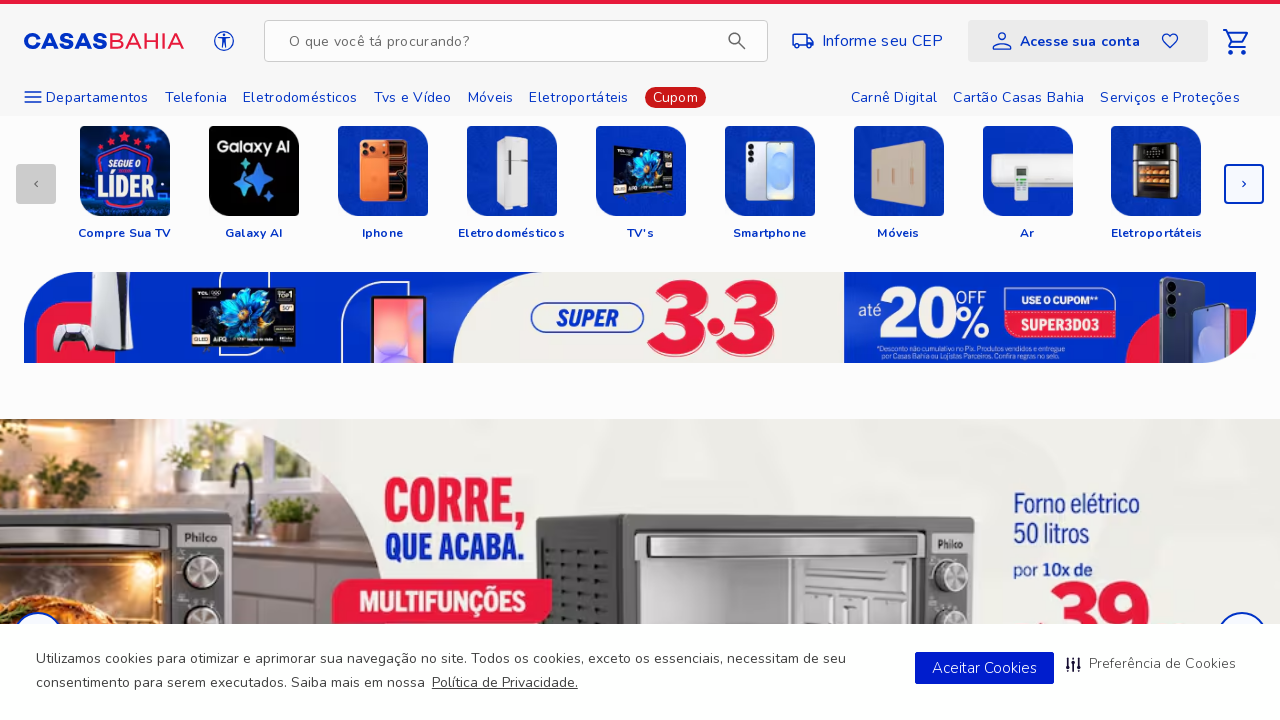

Validated that current URL matches expected URL - https://www.casasbahia.com.br/
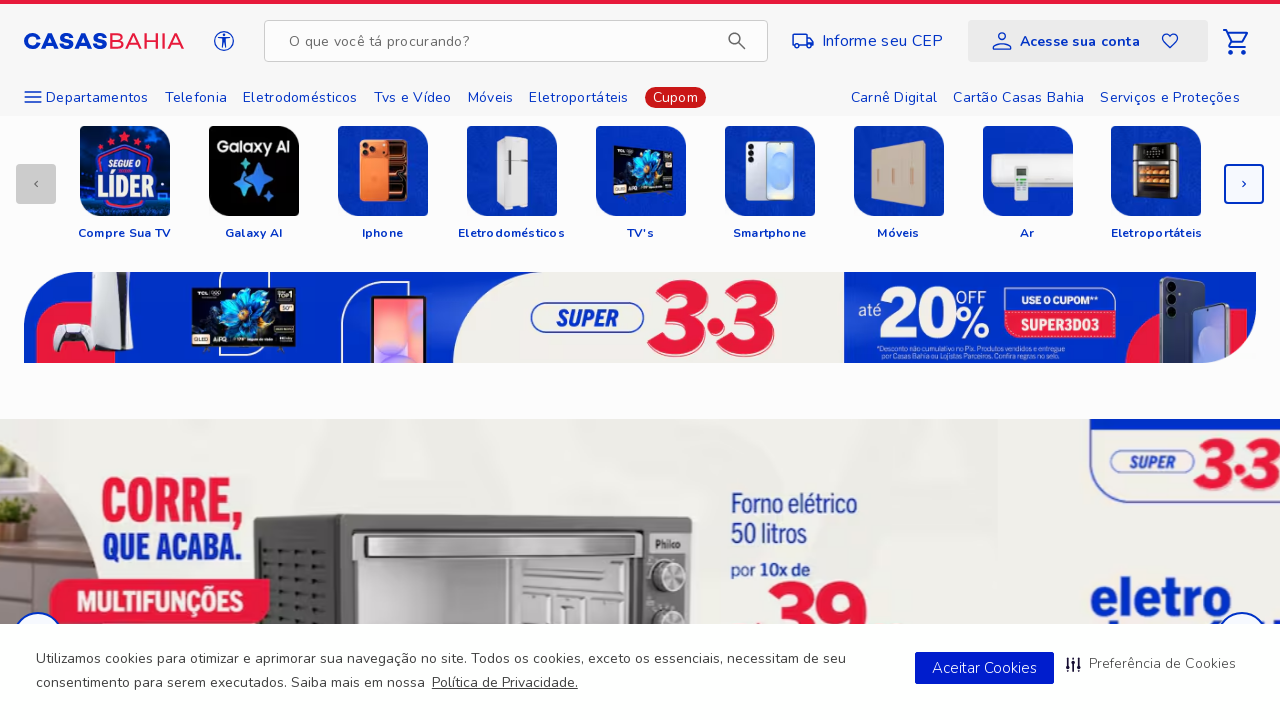

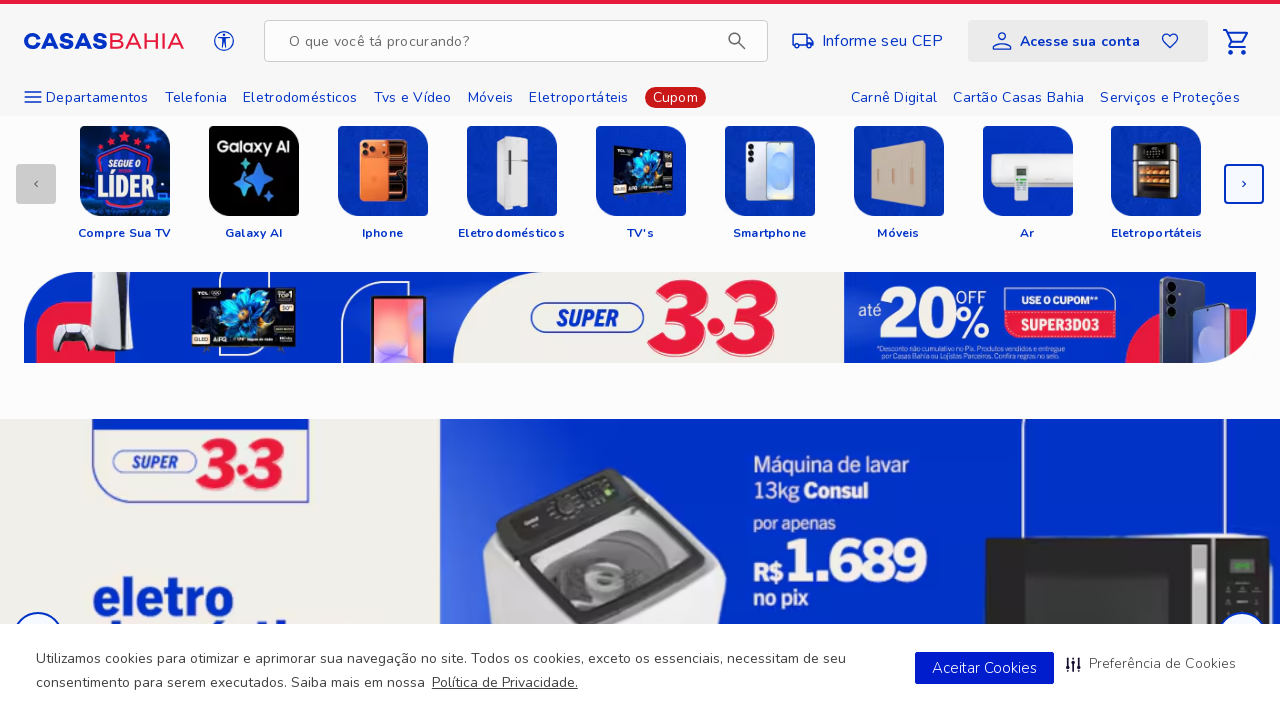